Verifies the login page UI elements including the "Remember me" checkbox label text, "Forgot your password?" link text, and the href attribute of the forgot password link.

Starting URL: https://login1.nextbasecrm.com/

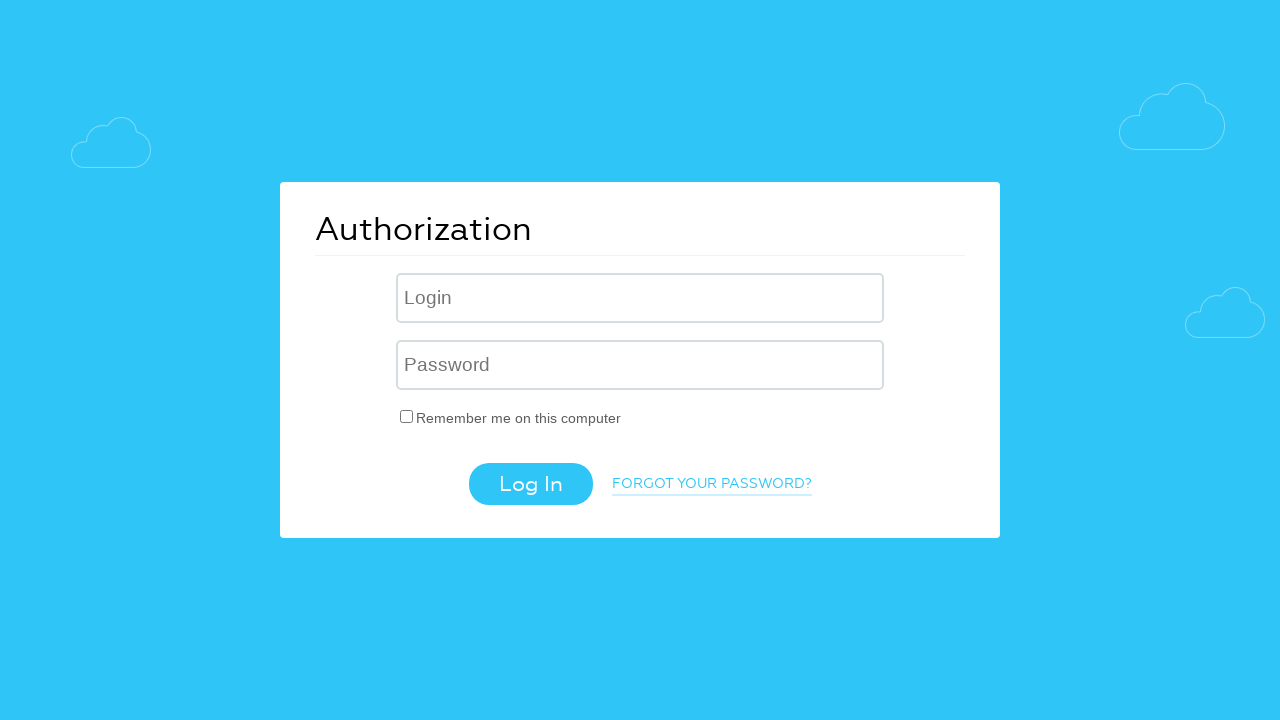

Waited for login page to load - checkbox label selector found
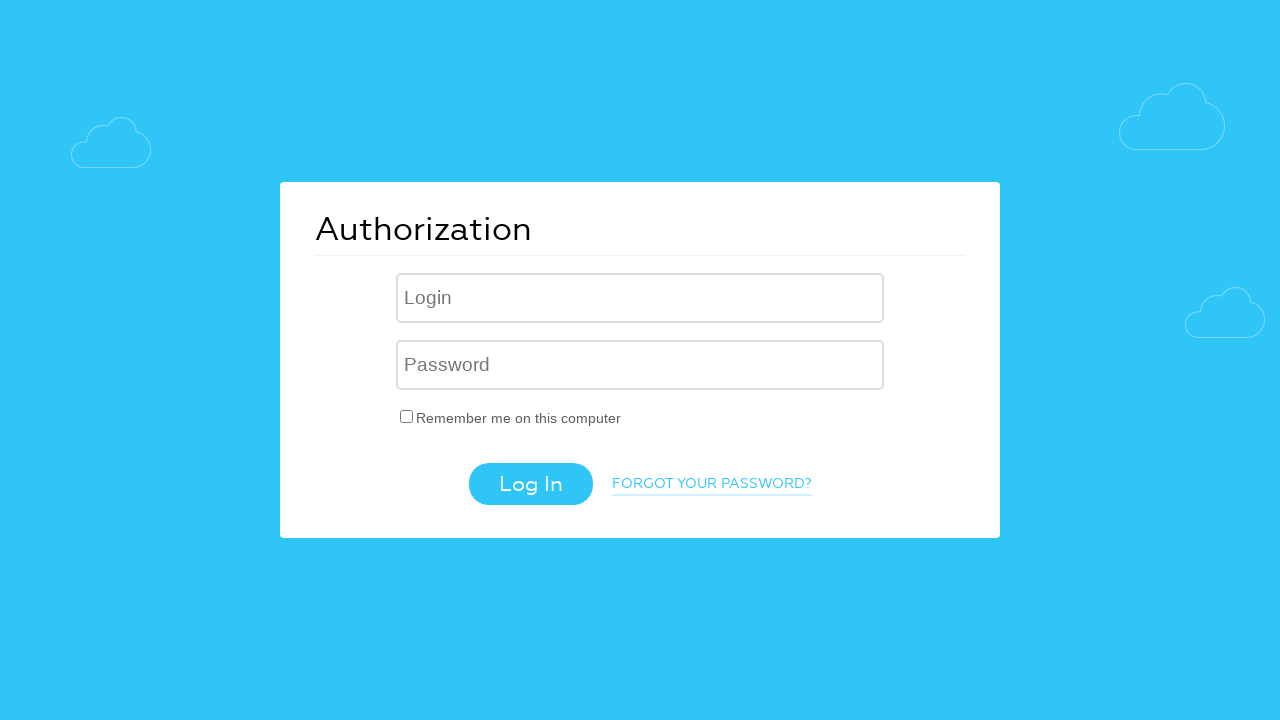

Located 'Remember me' checkbox label element
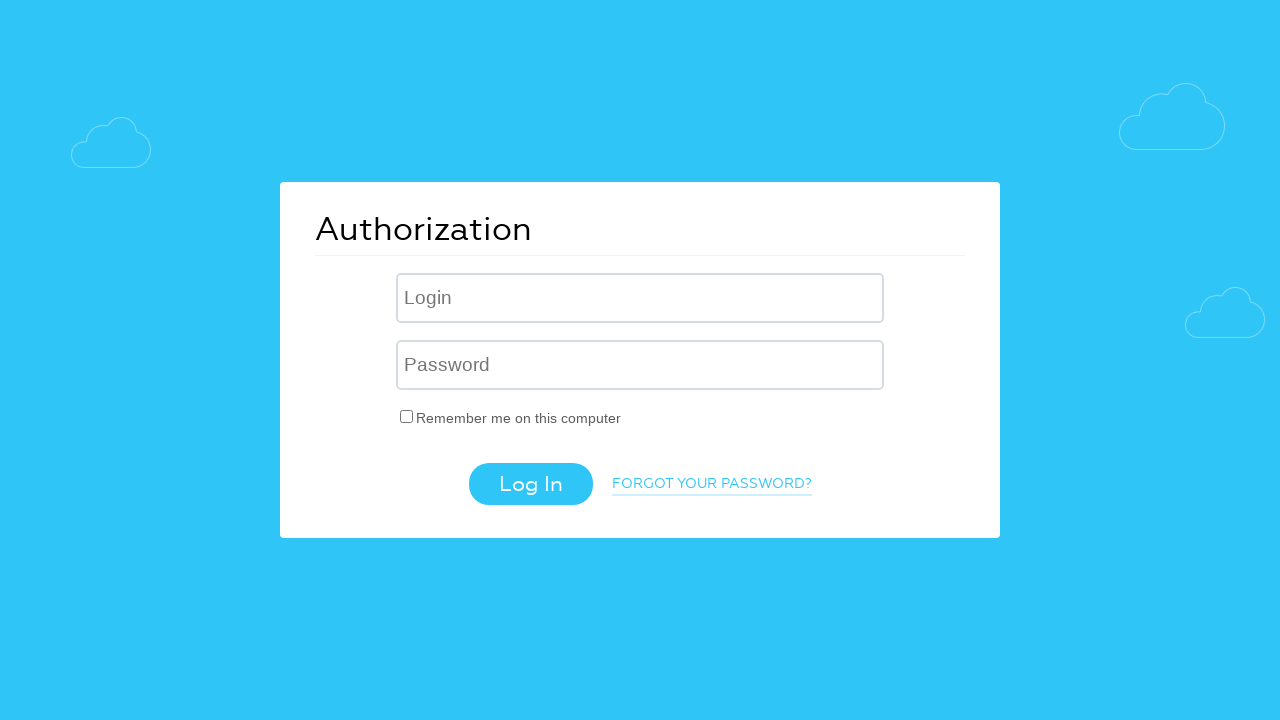

Retrieved text content from 'Remember me' label
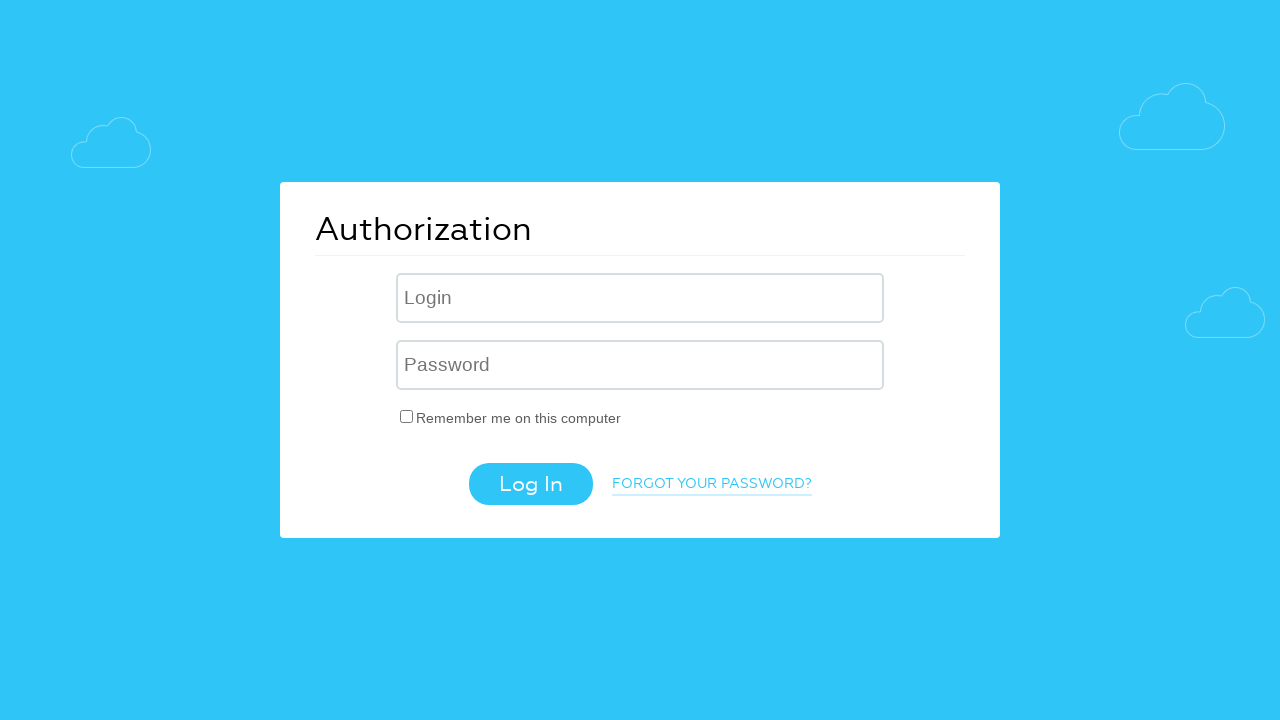

Verified 'Remember me' label text matches expected value
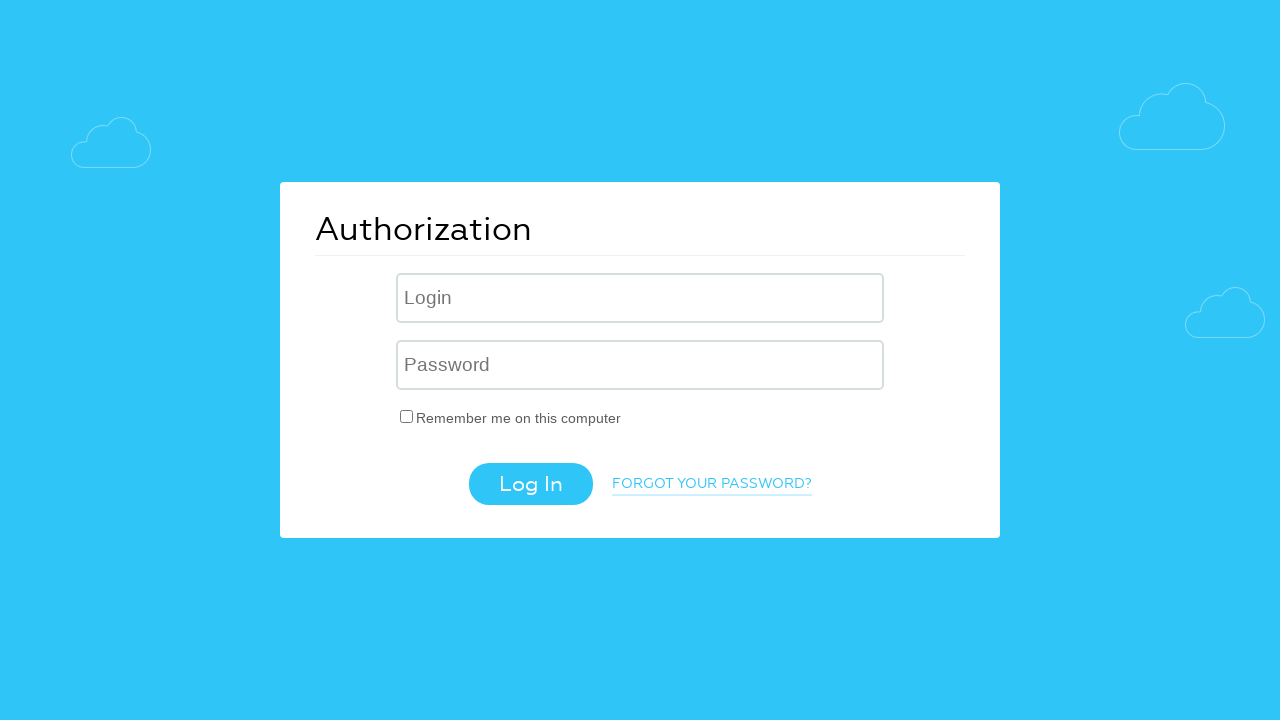

Located 'Forgot your password?' link element
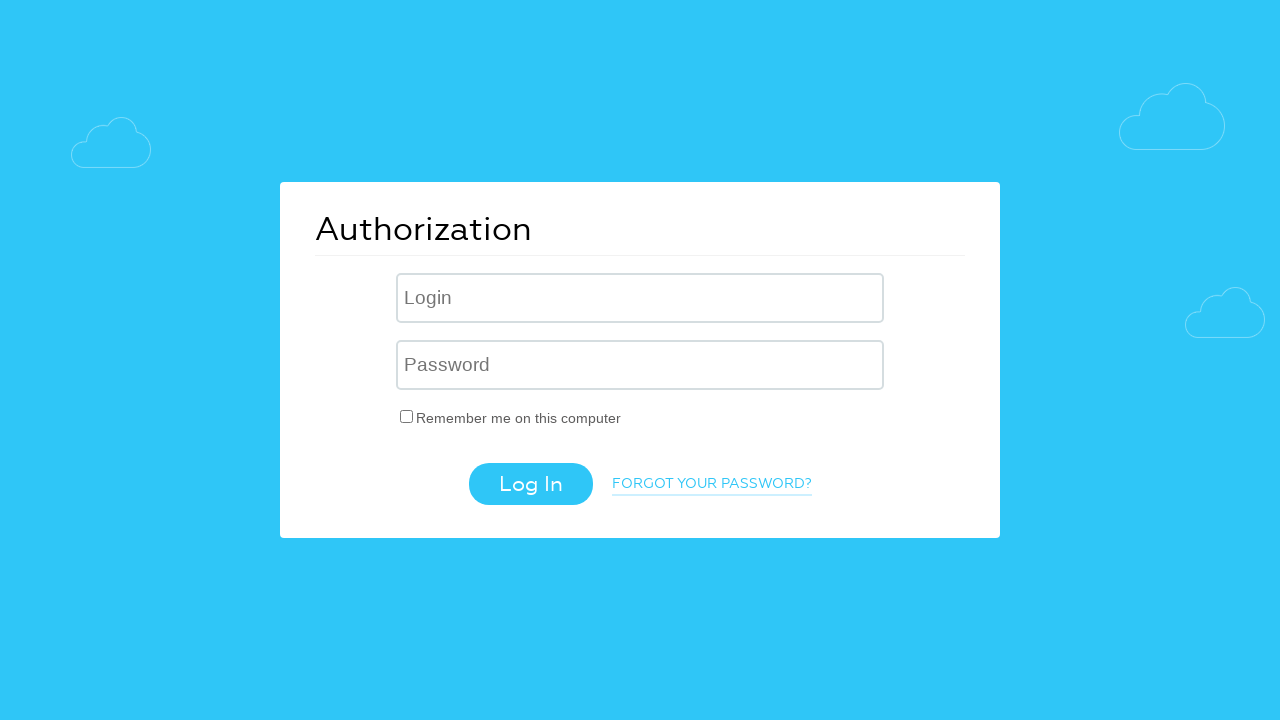

Retrieved text content from 'Forgot password' link
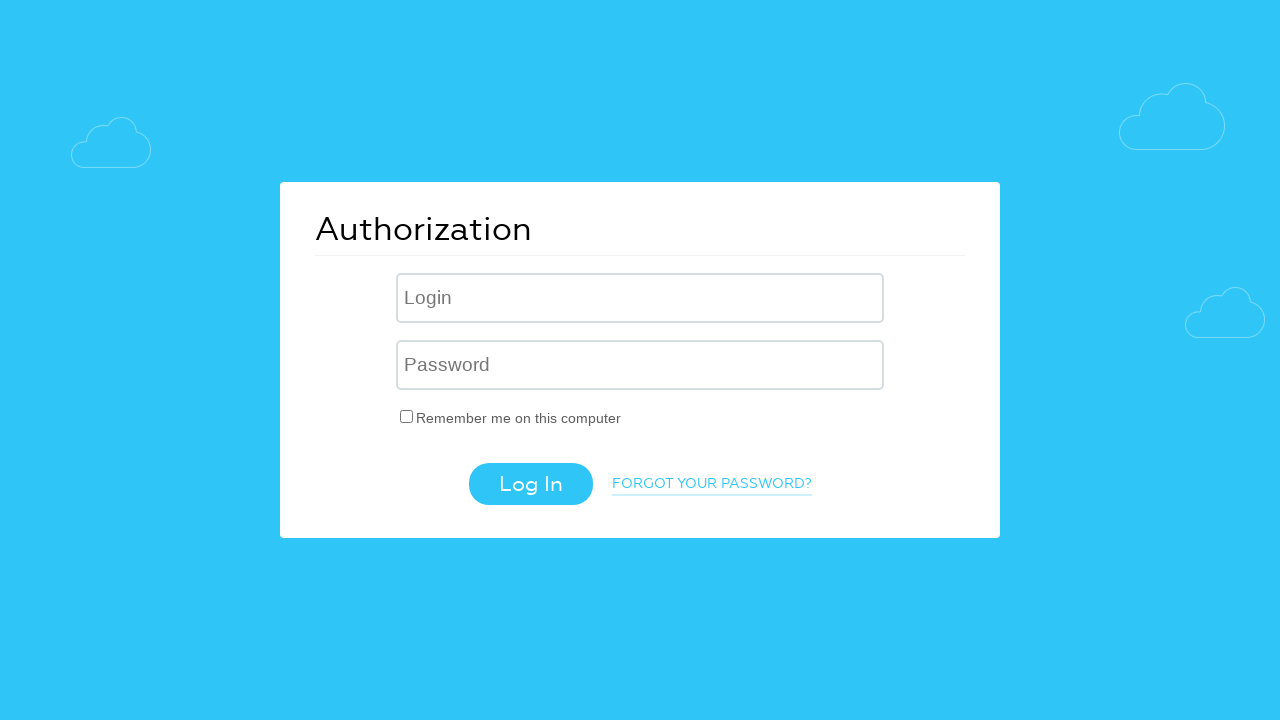

Verified 'Forgot password' link text matches expected value
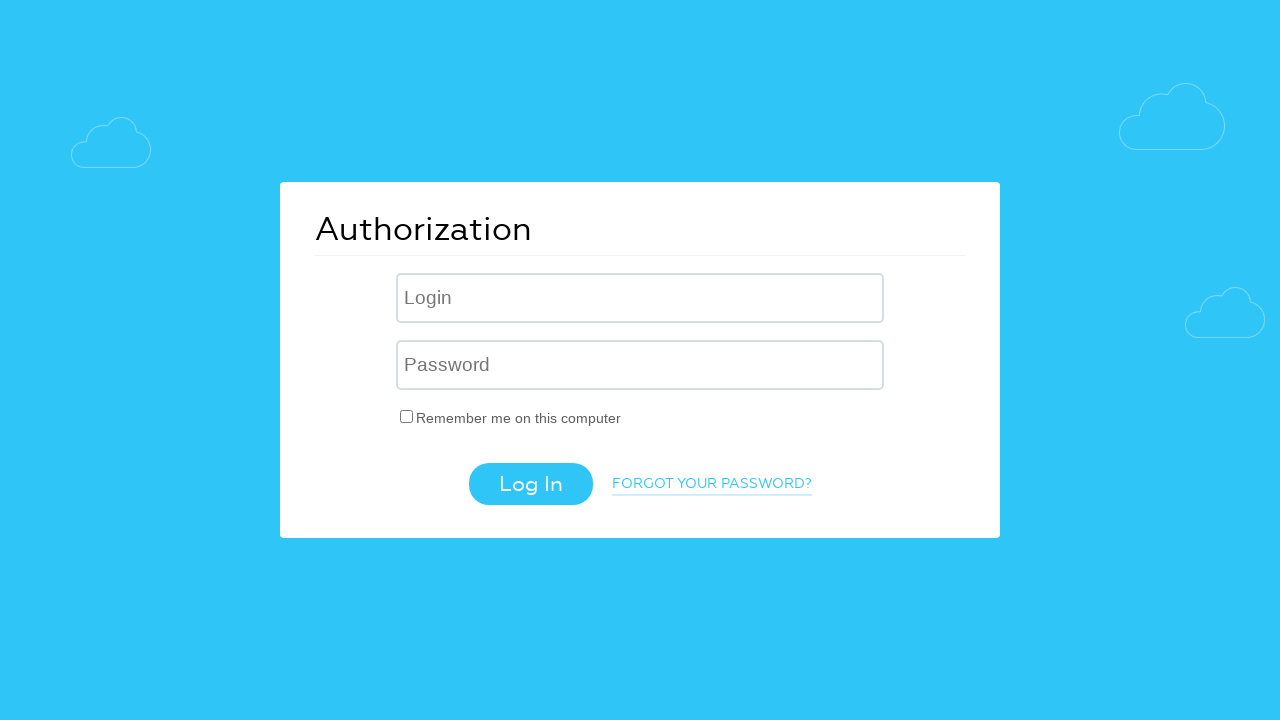

Retrieved href attribute from 'Forgot password' link
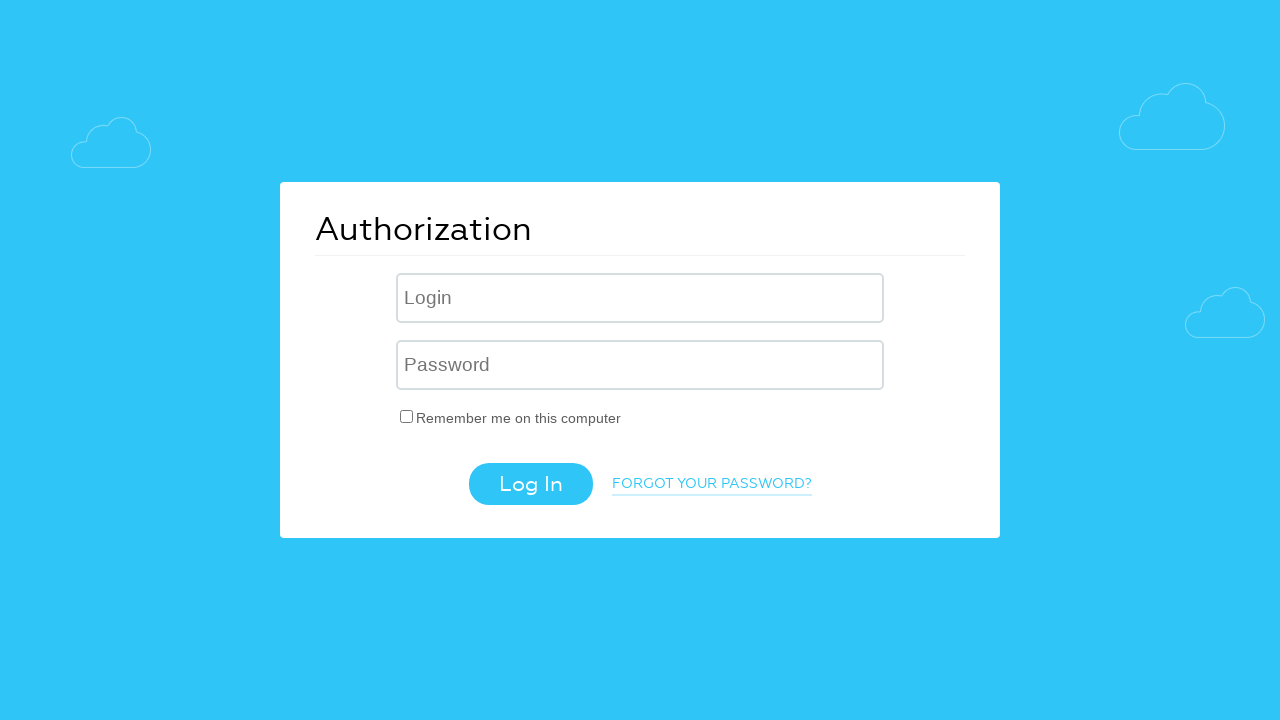

Verified 'Forgot password' link href contains expected parameter
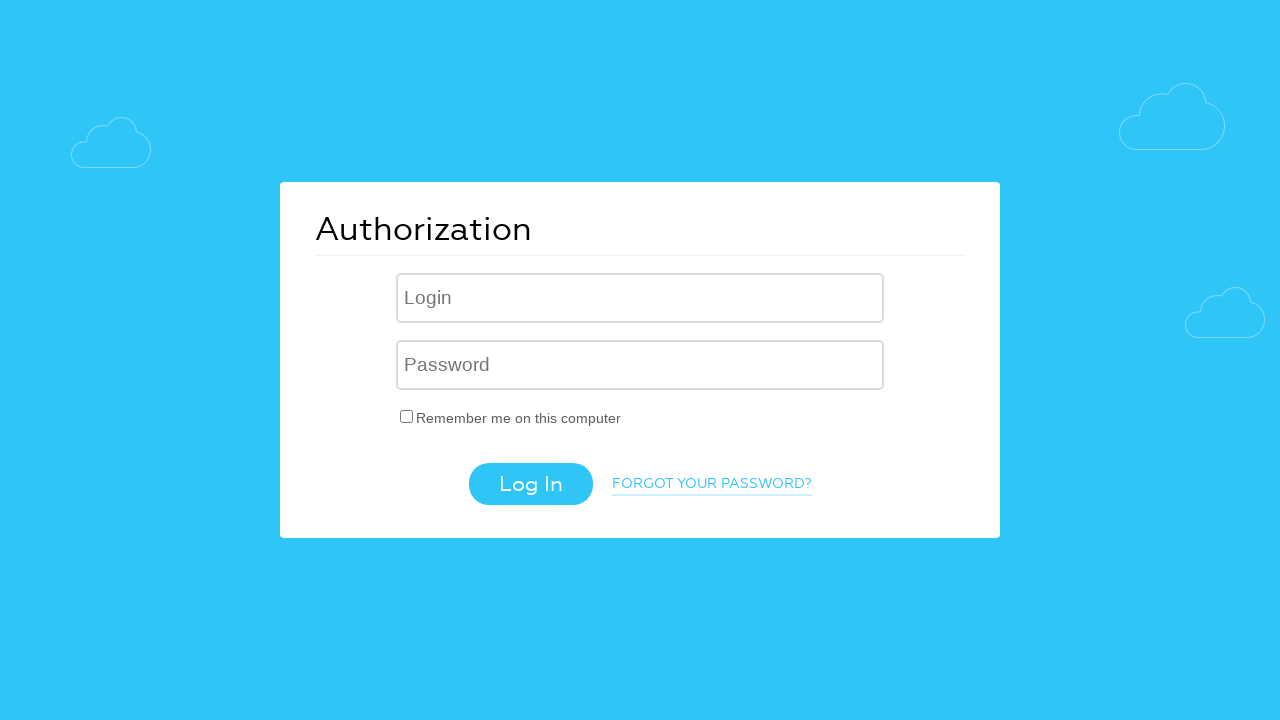

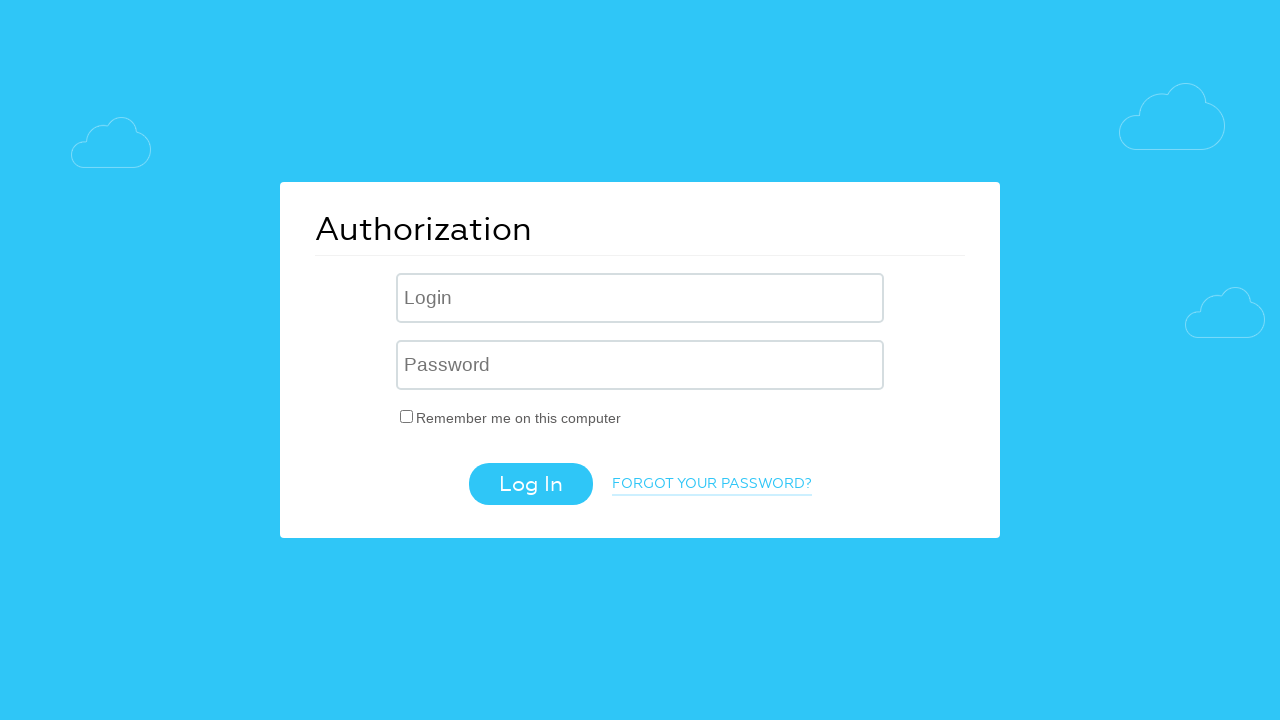